Tests handling a JavaScript confirm dialog by clicking a button that triggers a confirm alert and dismissing it

Starting URL: https://practice.cydeo.com/javascript_alerts

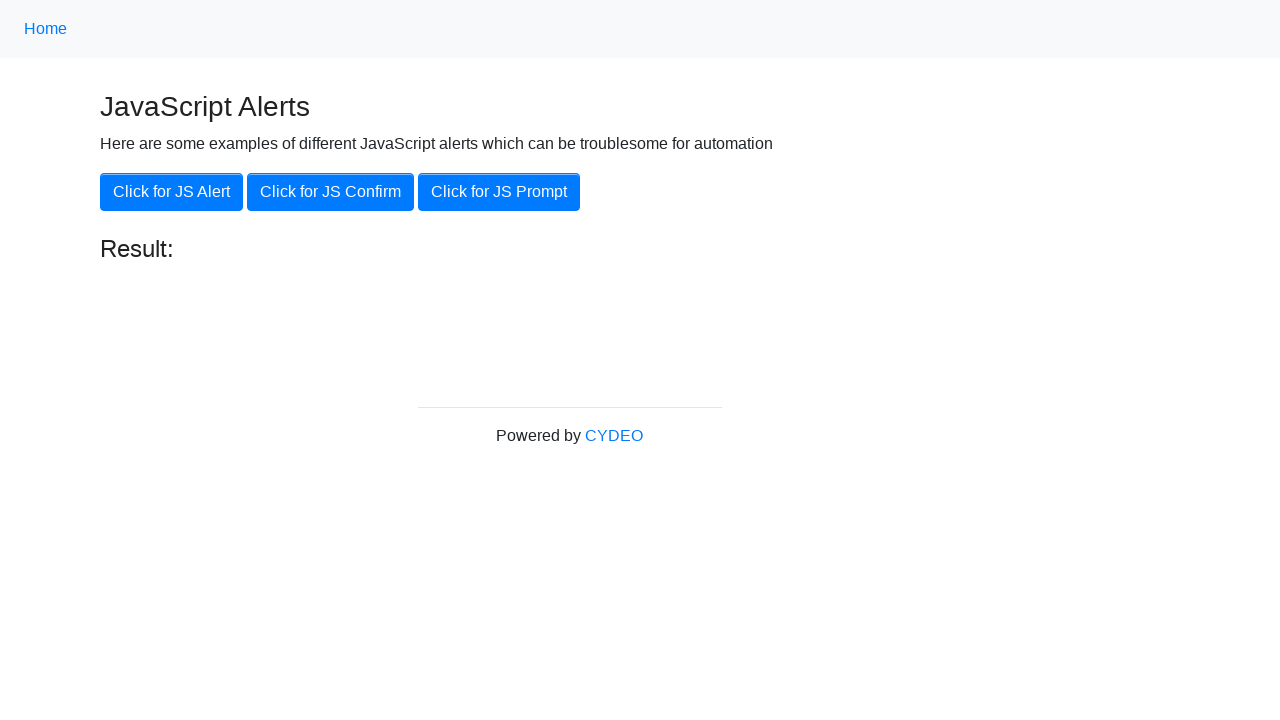

Set up dialog handler to dismiss the confirm dialog
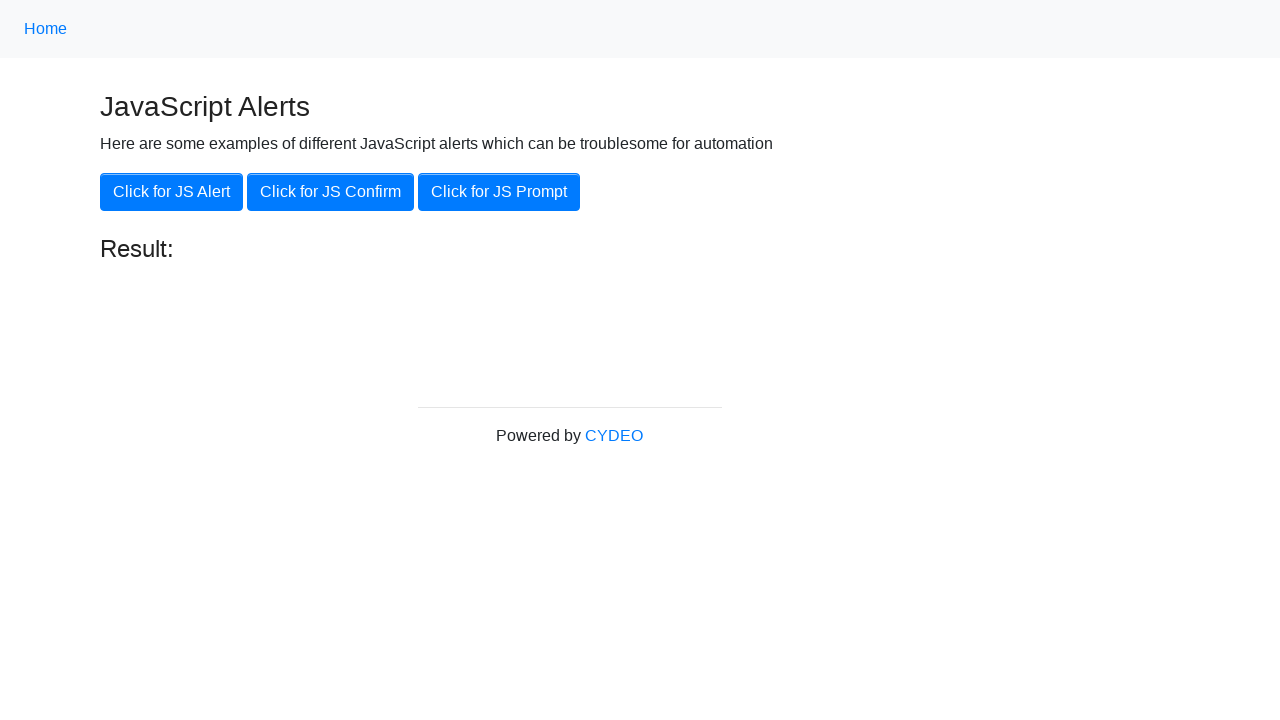

Clicked button to trigger JavaScript confirm dialog at (330, 192) on xpath=//button[.='Click for JS Confirm']
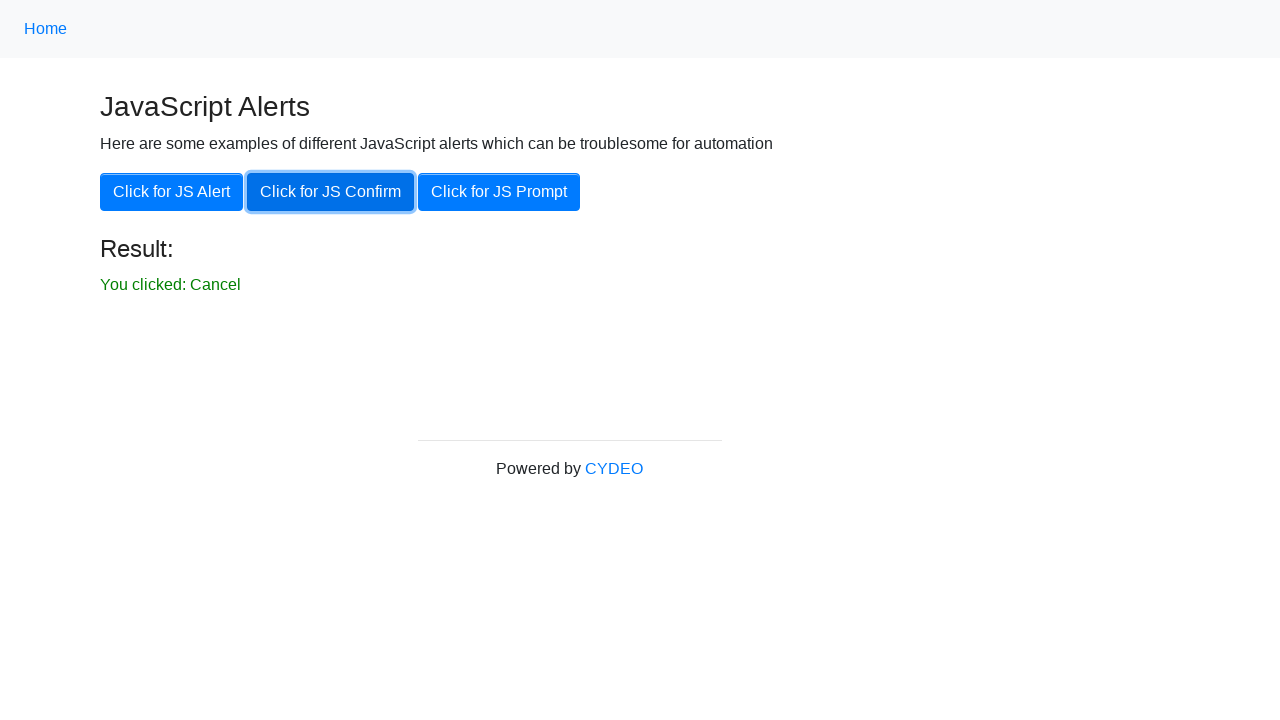

Waited for result to update after dismissing confirm dialog
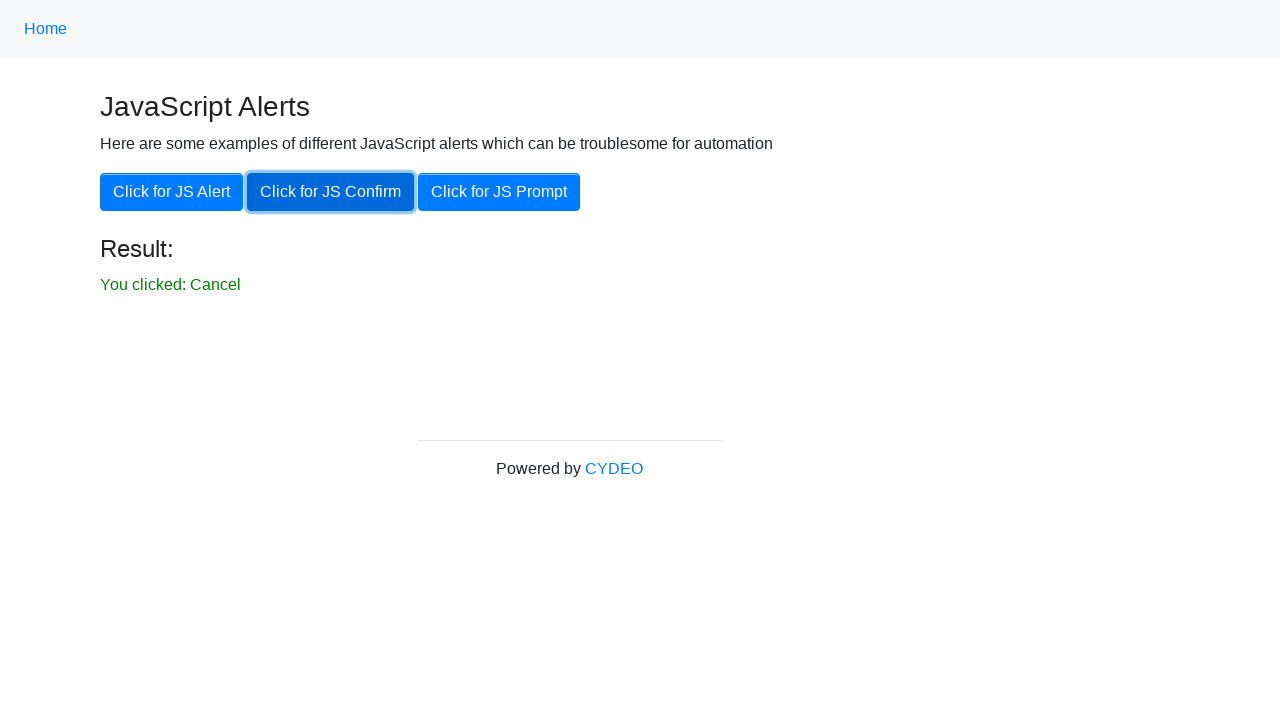

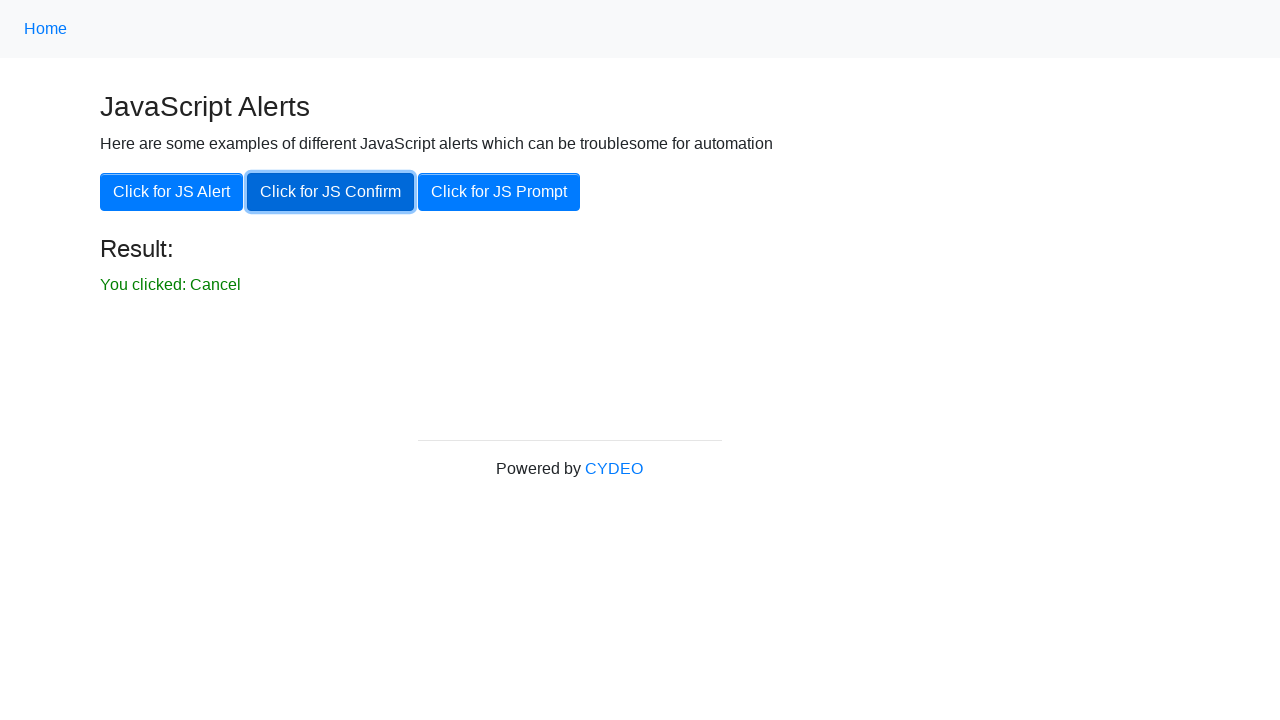